Tests marking individual items as complete by checking their checkboxes

Starting URL: https://demo.playwright.dev/todomvc

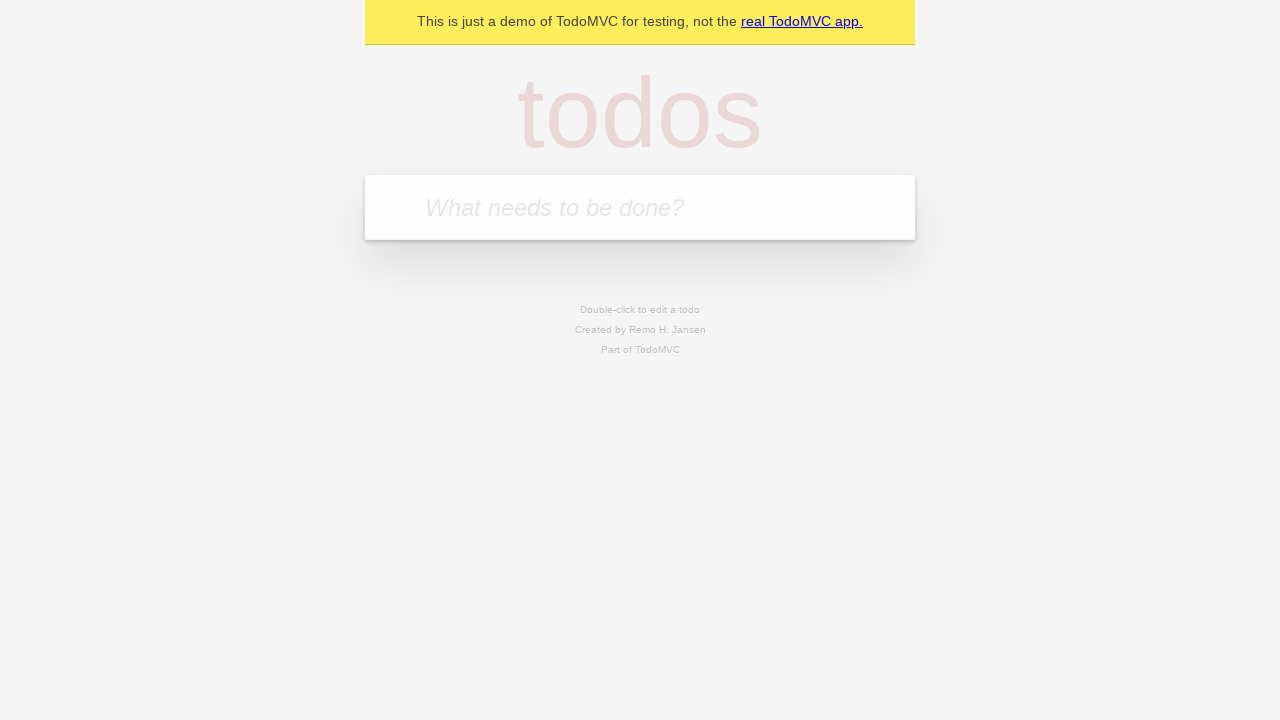

Filled input field with 'buy some cheese' on internal:attr=[placeholder="What needs to be done?"i]
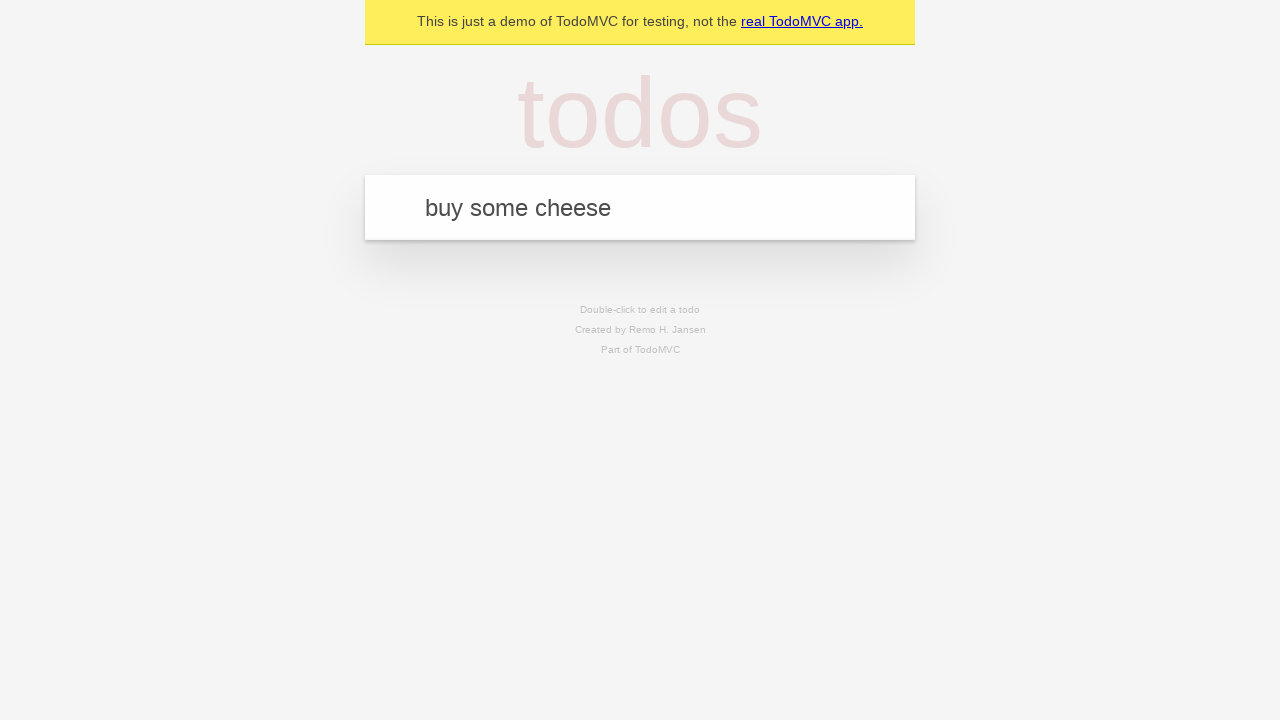

Pressed Enter to create first todo item on internal:attr=[placeholder="What needs to be done?"i]
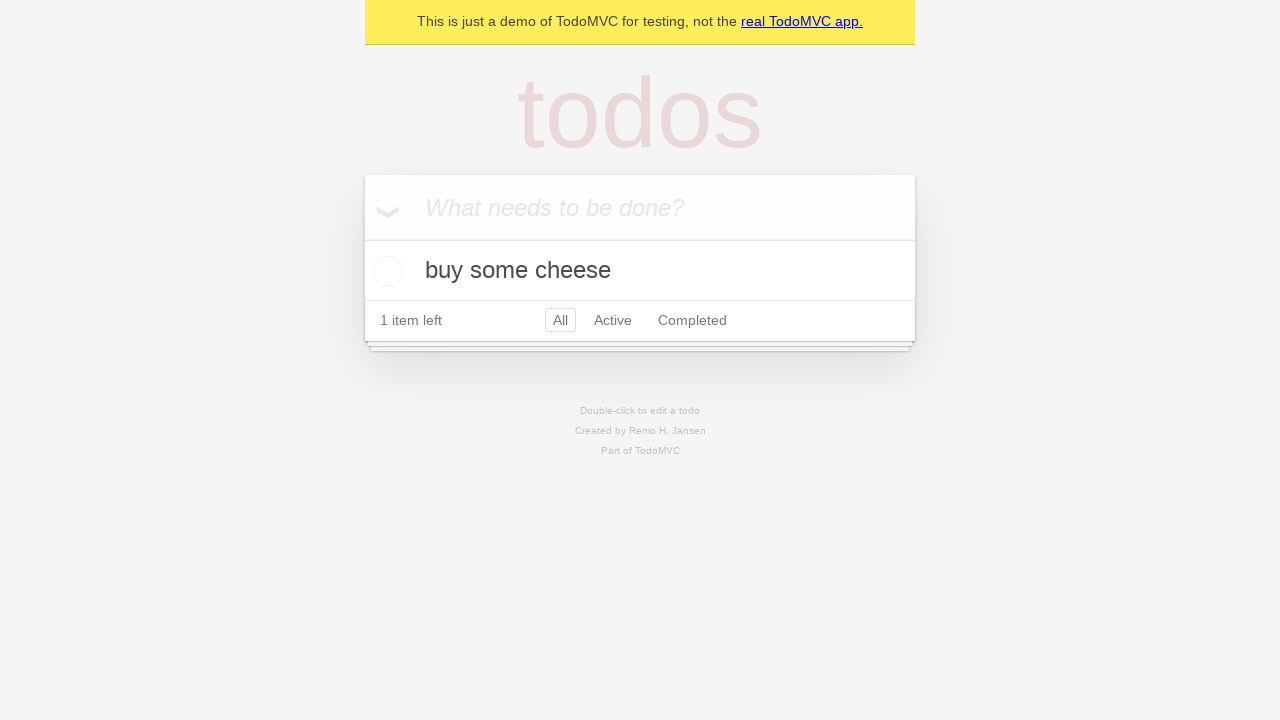

Filled input field with 'feed the cat' on internal:attr=[placeholder="What needs to be done?"i]
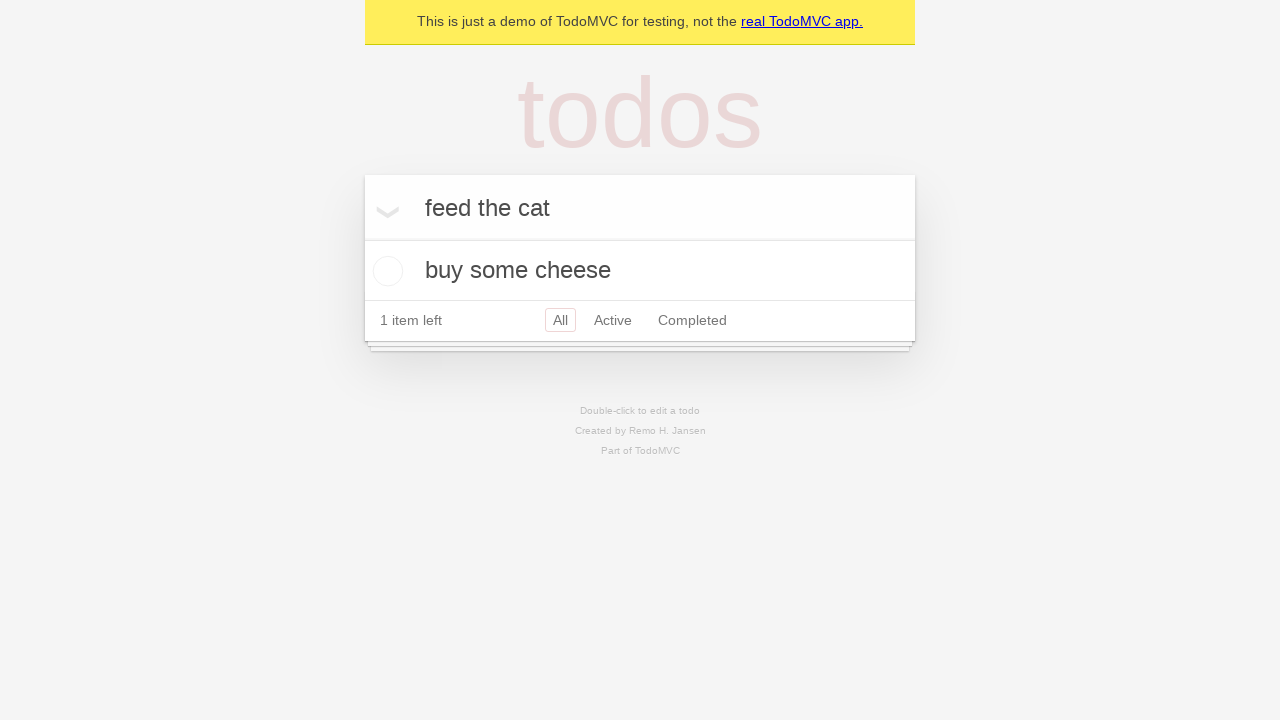

Pressed Enter to create second todo item on internal:attr=[placeholder="What needs to be done?"i]
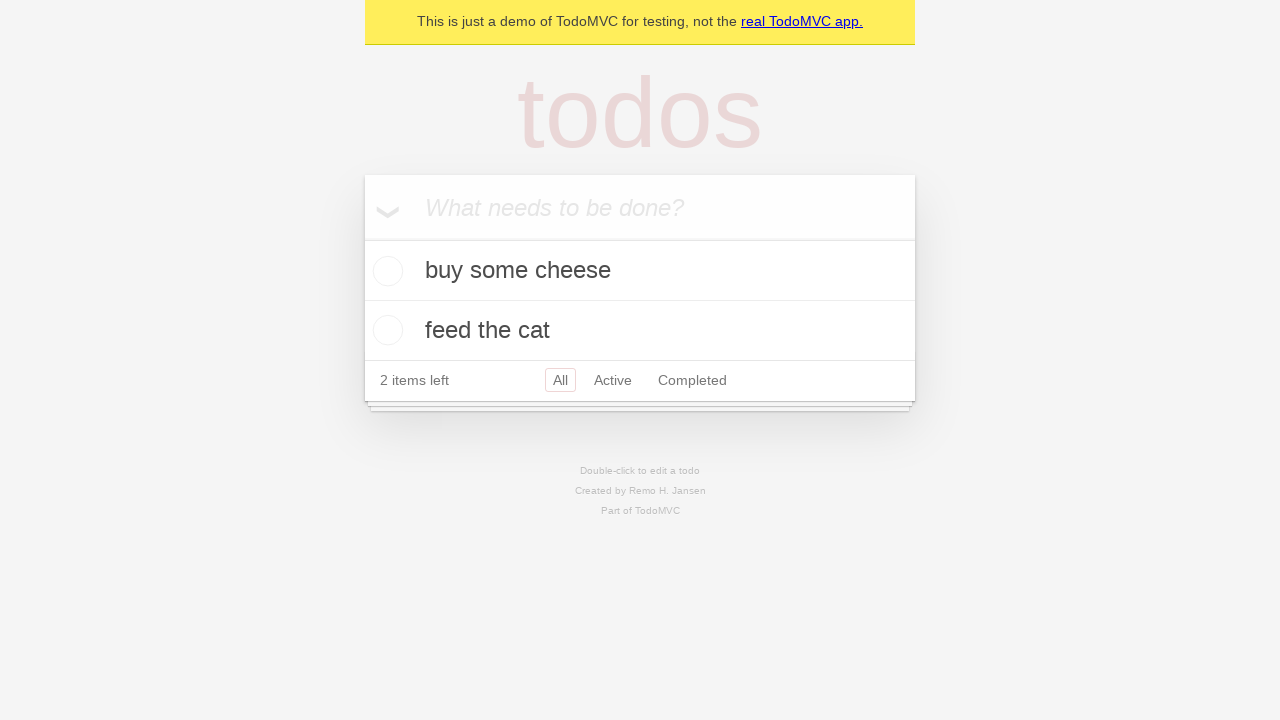

Waited for todo items to load
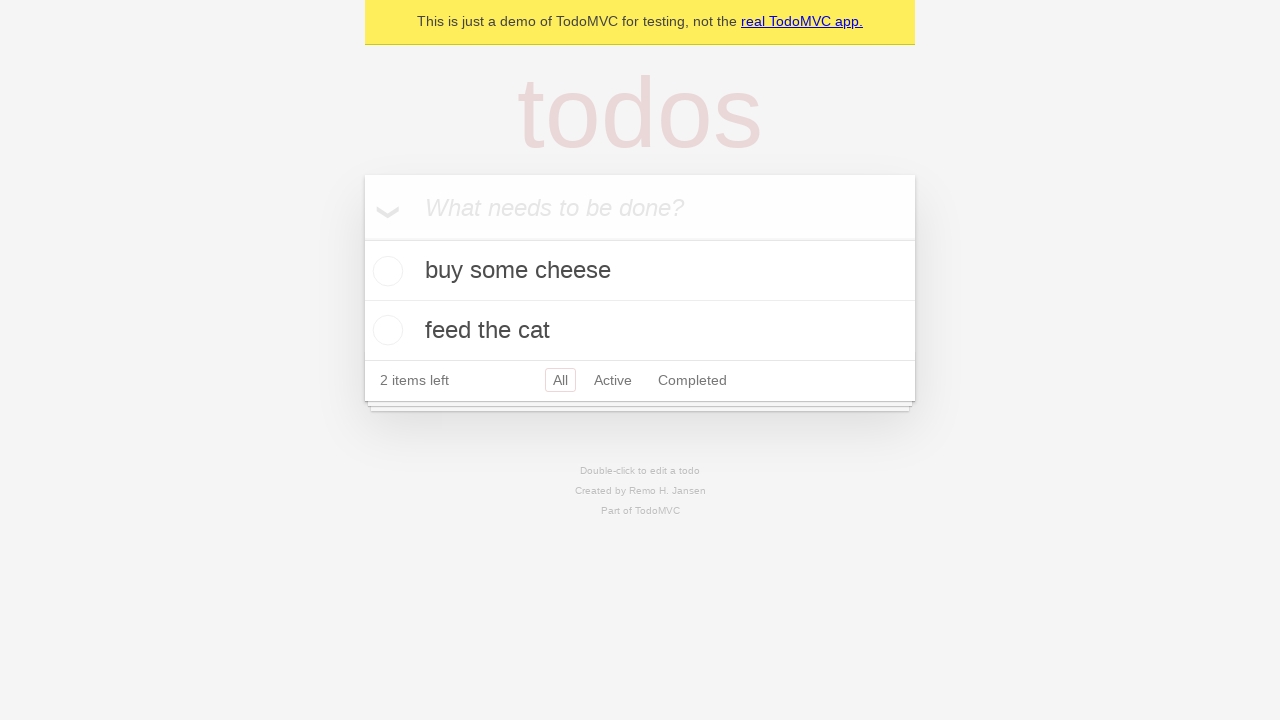

Checked checkbox for first todo item 'buy some cheese' at (385, 271) on internal:testid=[data-testid="todo-item"s] >> nth=0 >> internal:role=checkbox
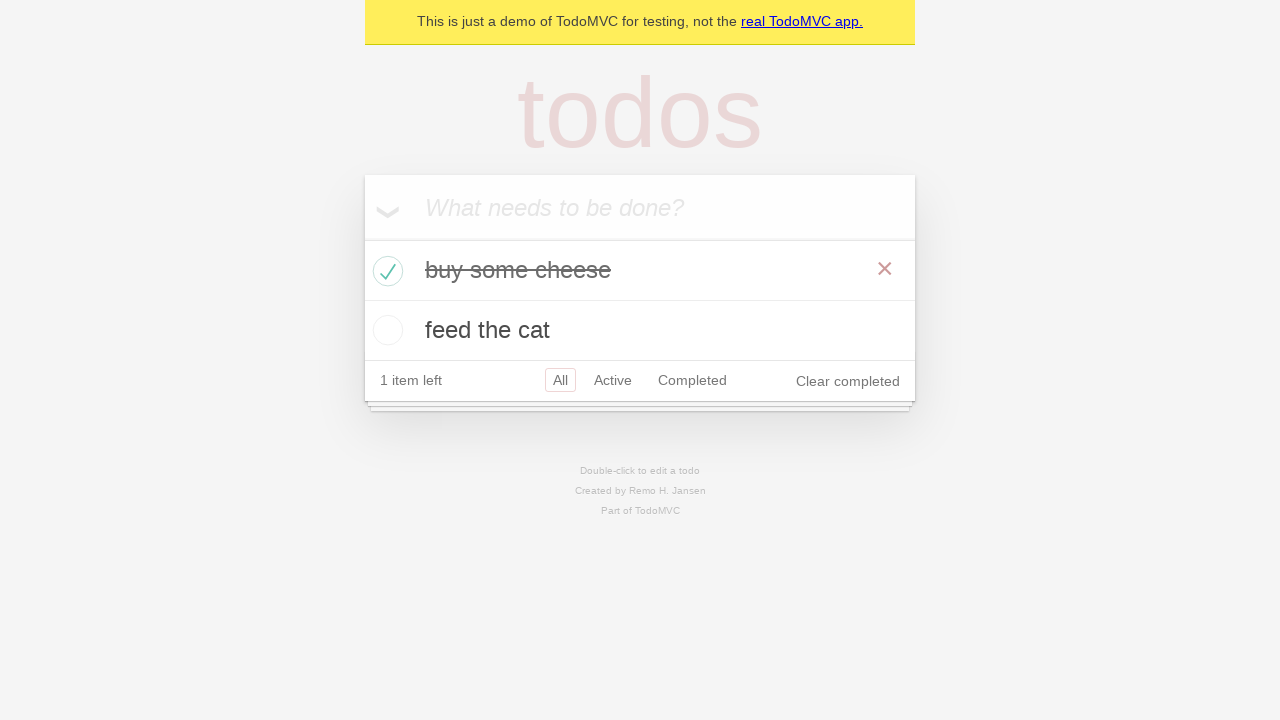

Checked checkbox for second todo item 'feed the cat' at (385, 330) on internal:testid=[data-testid="todo-item"s] >> nth=1 >> internal:role=checkbox
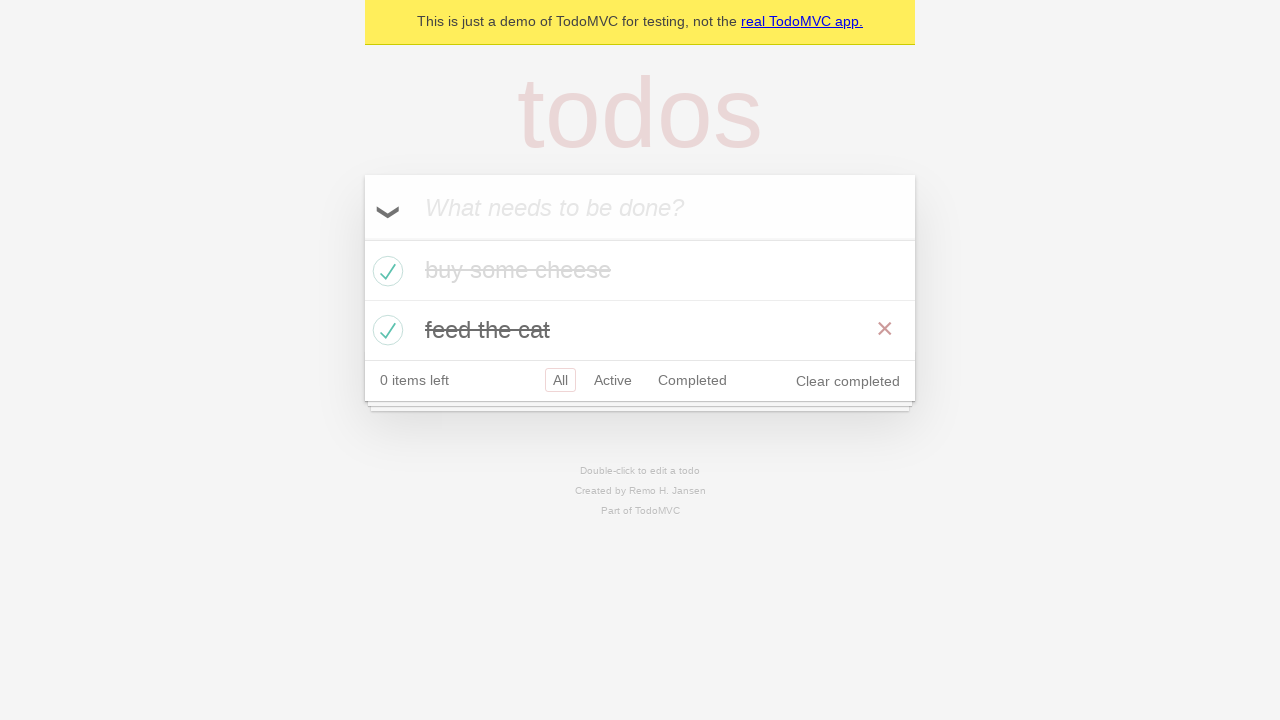

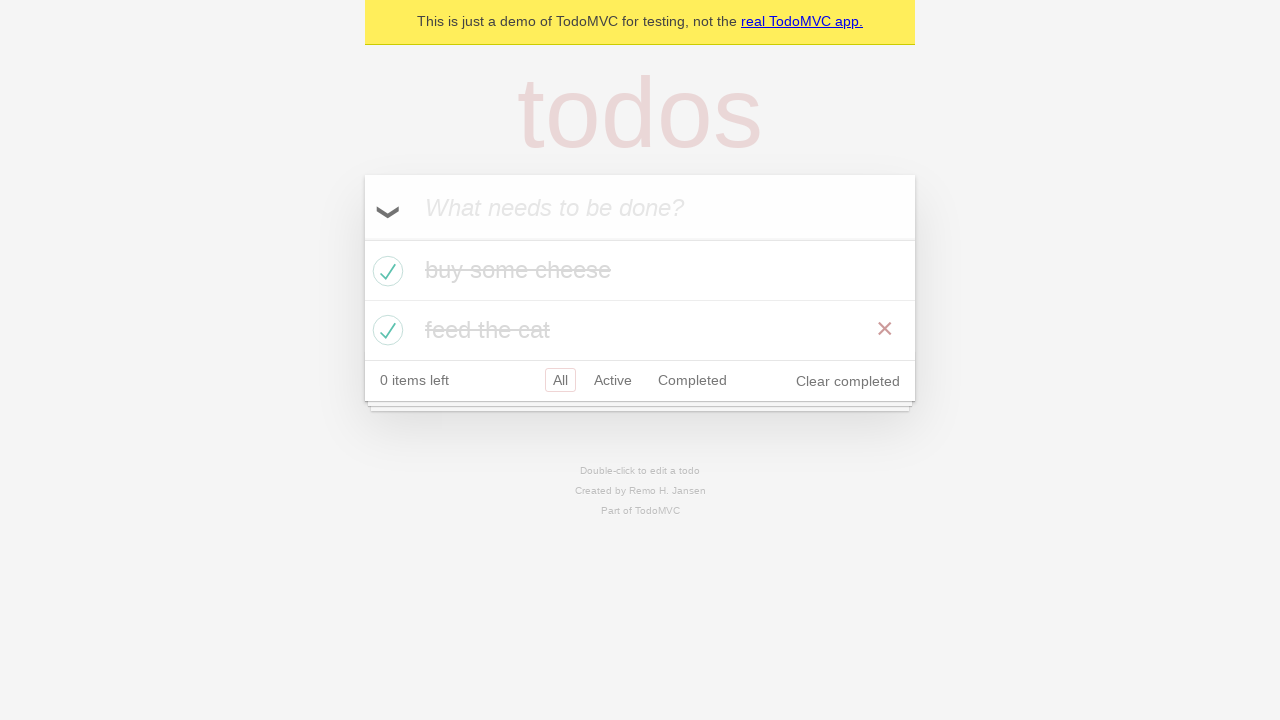